Tests that the browser back button correctly navigates through filter views

Starting URL: https://demo.playwright.dev/todomvc

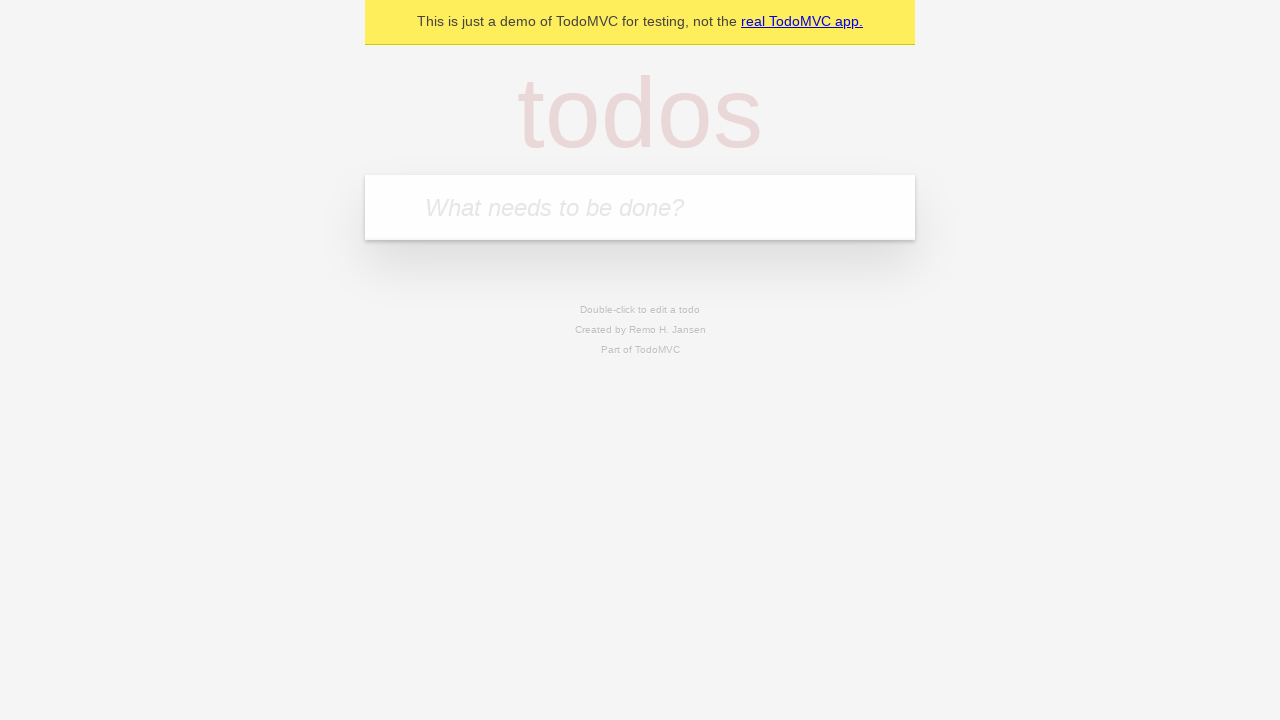

Filled todo input with 'buy some cheese' on internal:attr=[placeholder="What needs to be done?"i]
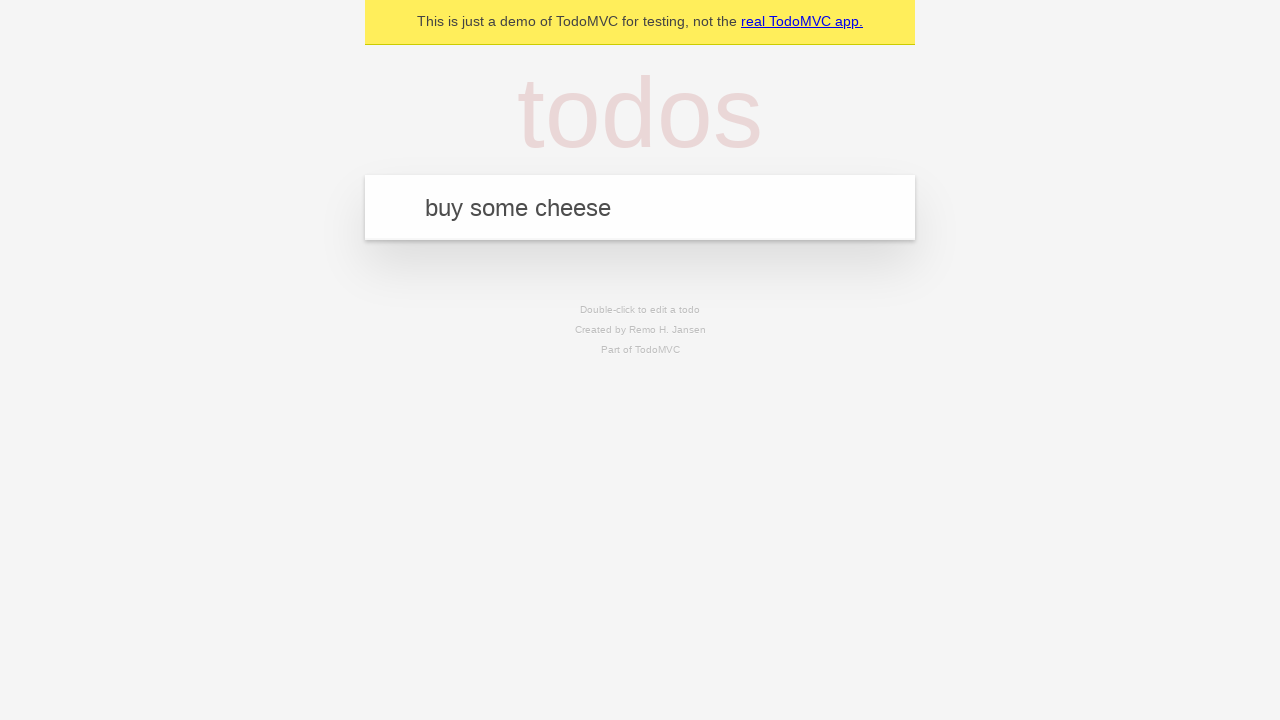

Pressed Enter to add first todo on internal:attr=[placeholder="What needs to be done?"i]
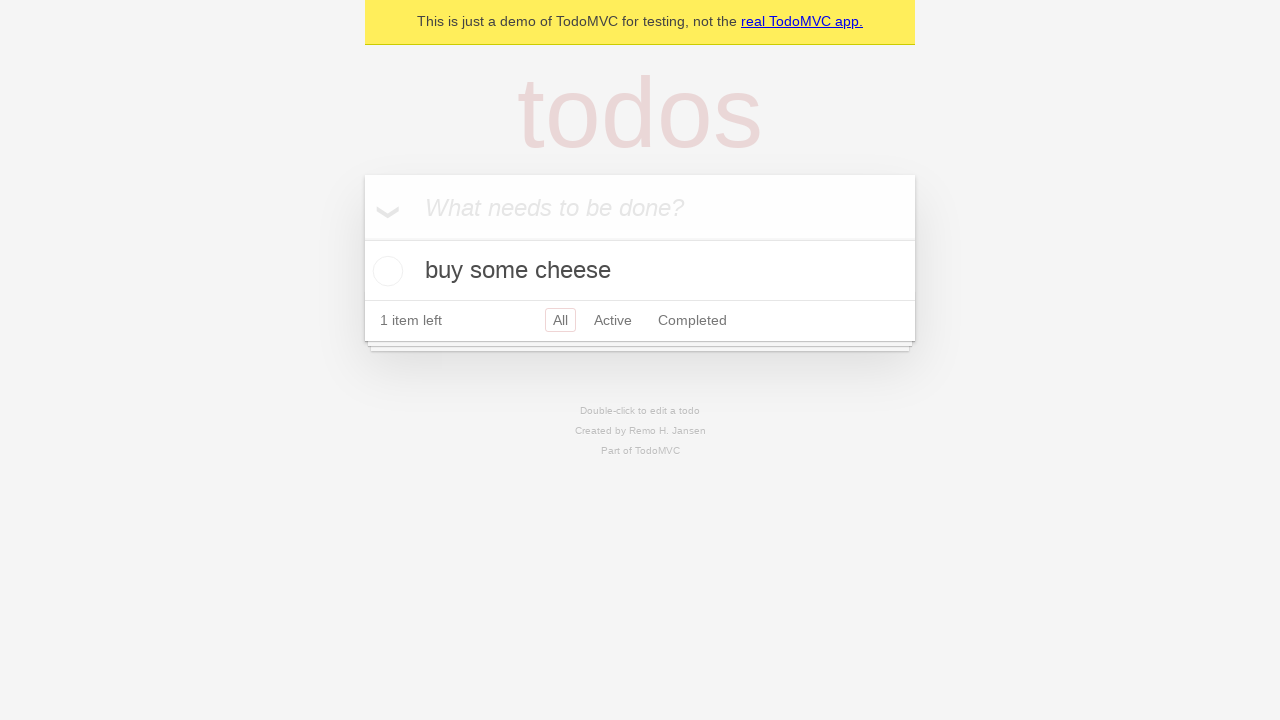

Filled todo input with 'feed the cat' on internal:attr=[placeholder="What needs to be done?"i]
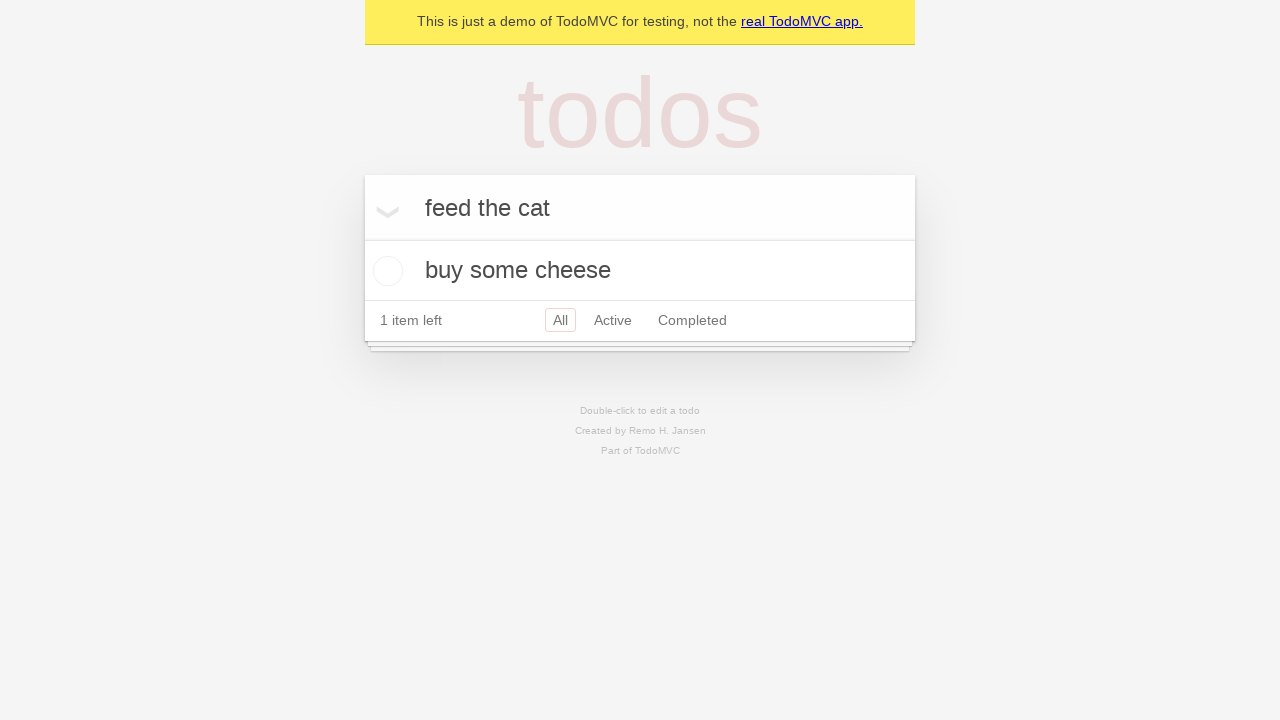

Pressed Enter to add second todo on internal:attr=[placeholder="What needs to be done?"i]
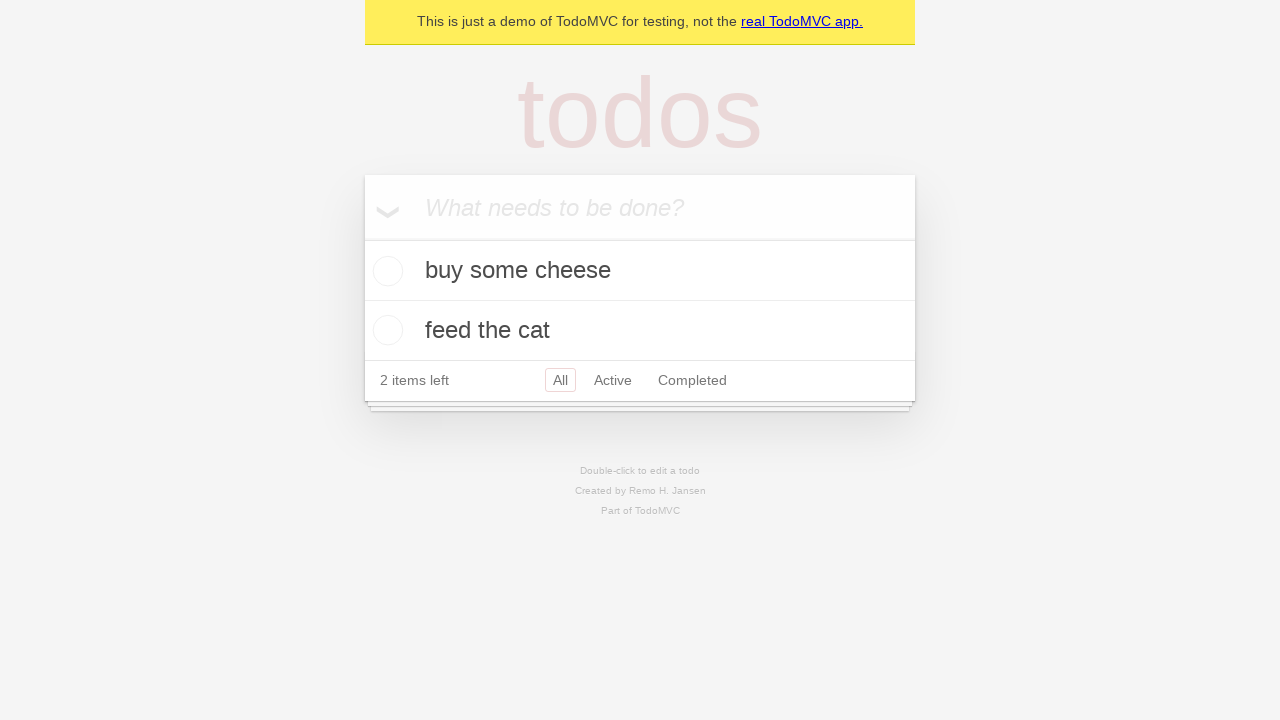

Filled todo input with 'book a doctors appointment' on internal:attr=[placeholder="What needs to be done?"i]
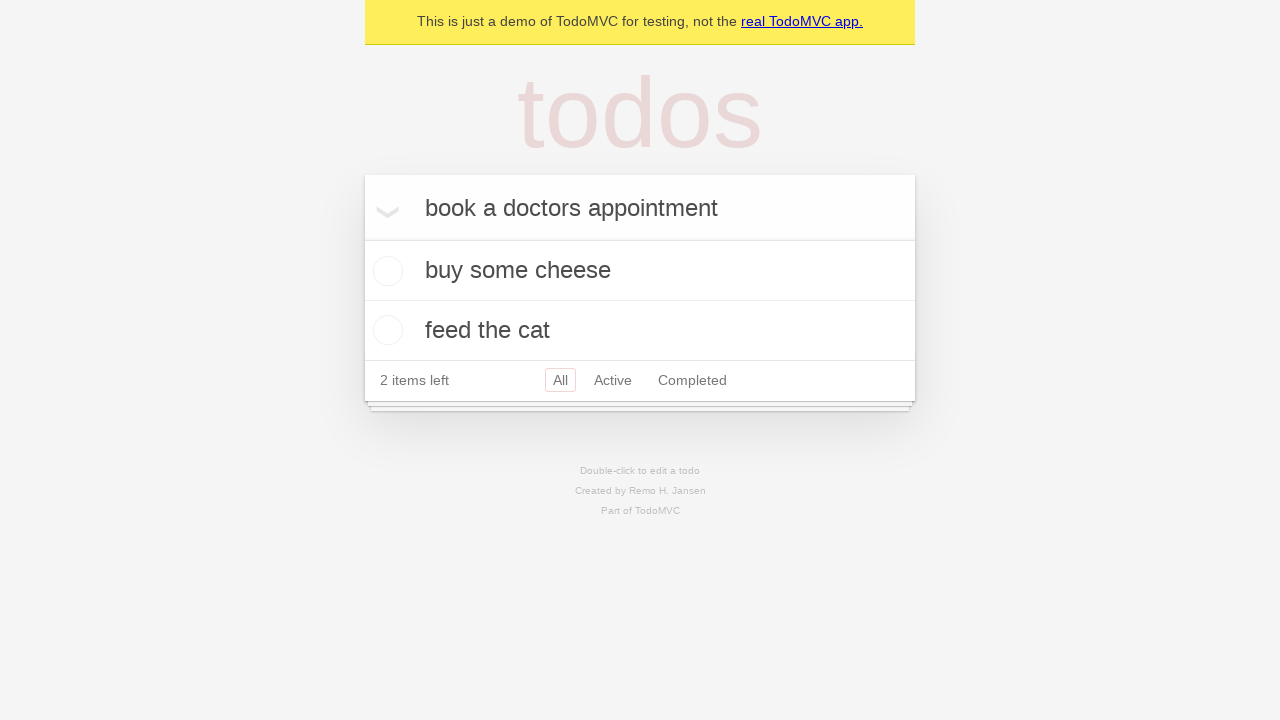

Pressed Enter to add third todo on internal:attr=[placeholder="What needs to be done?"i]
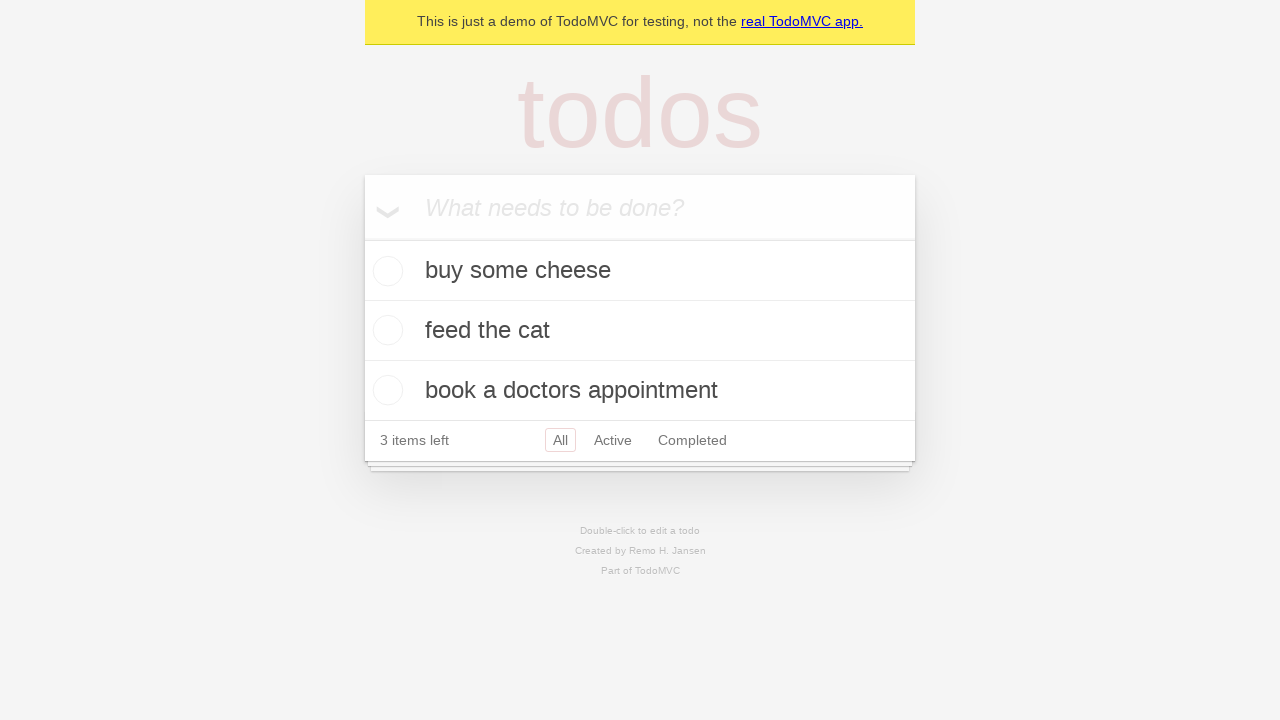

Checked the second todo item as completed at (385, 330) on internal:testid=[data-testid="todo-item"s] >> nth=1 >> internal:role=checkbox
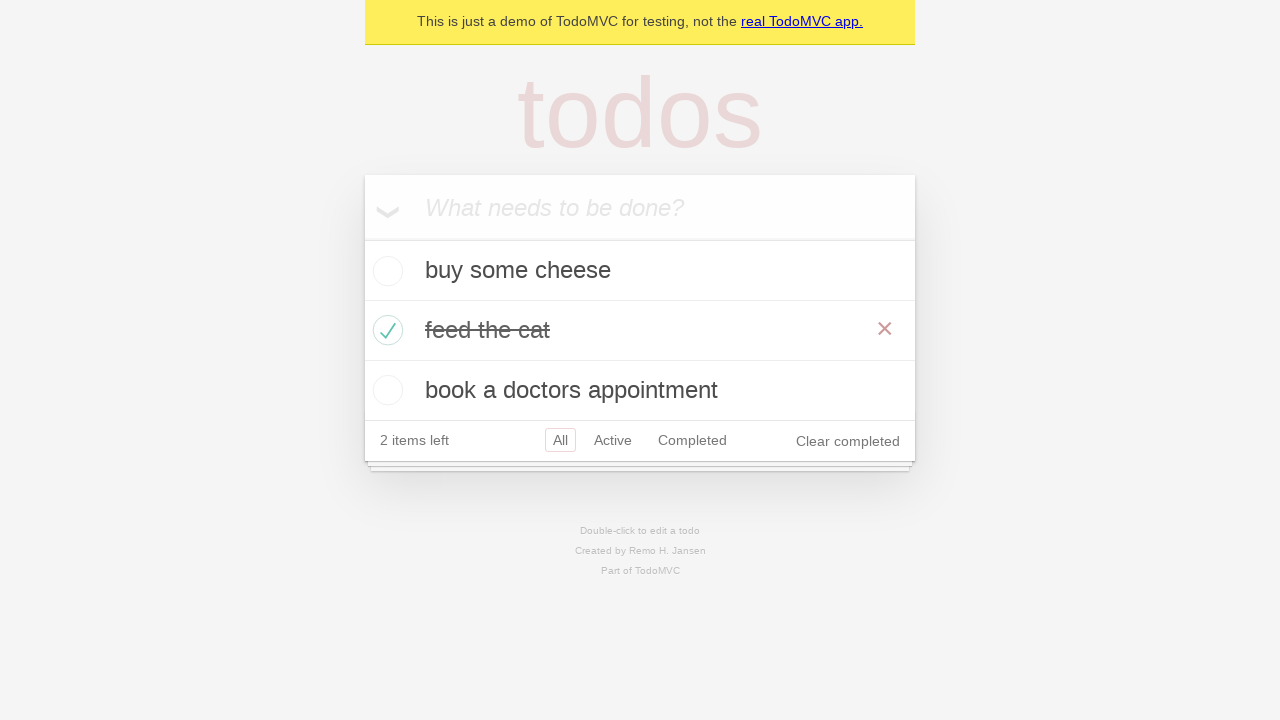

Clicked 'All' filter link at (560, 440) on internal:role=link[name="All"i]
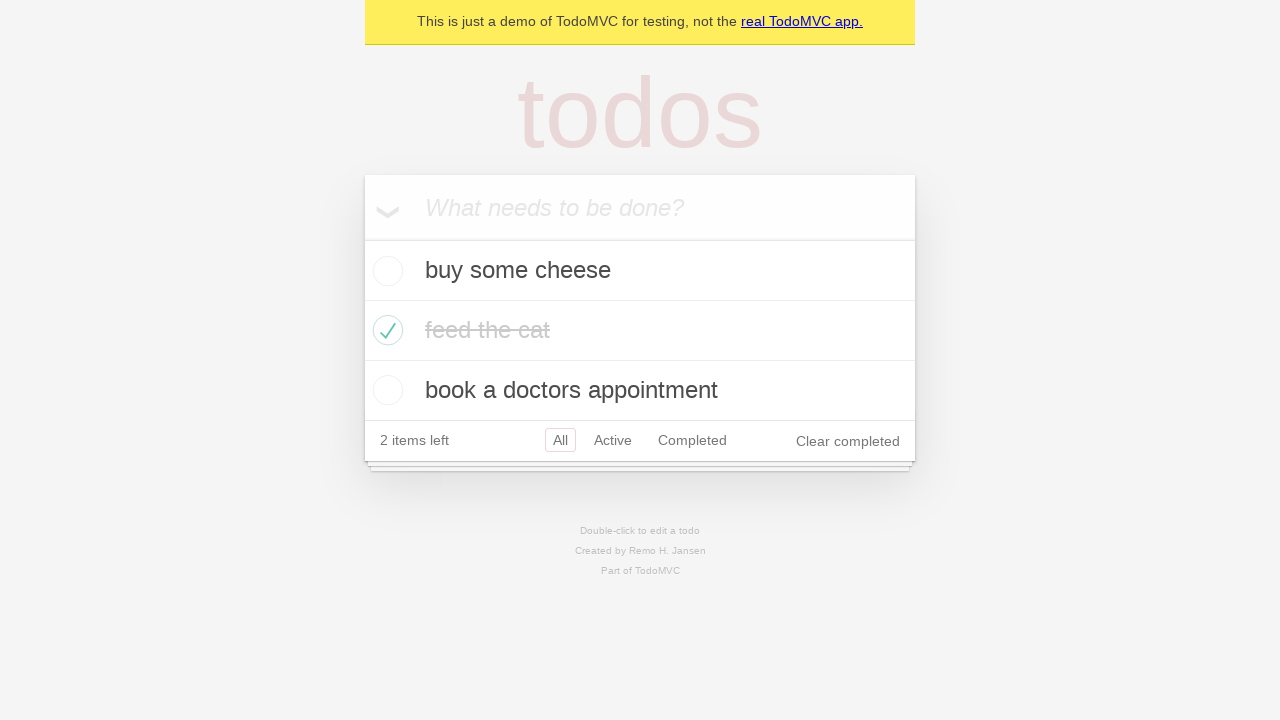

Clicked 'Active' filter link at (613, 440) on internal:role=link[name="Active"i]
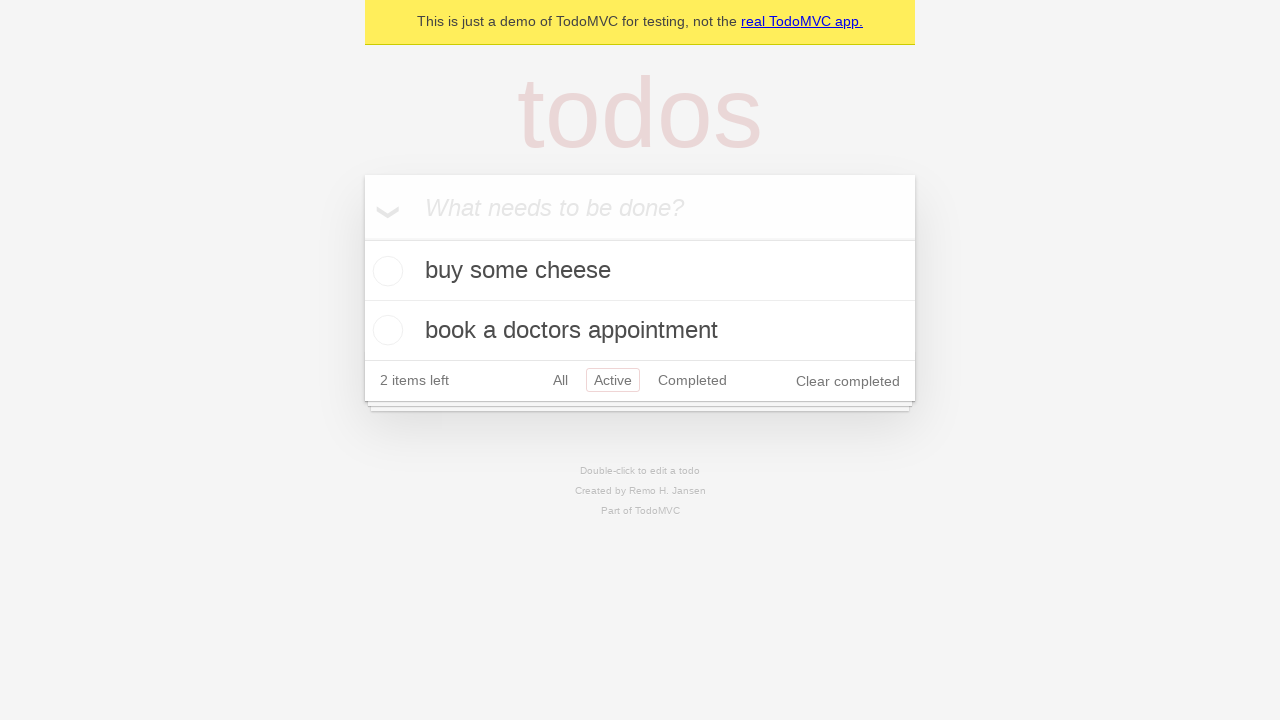

Clicked 'Completed' filter link at (692, 380) on internal:role=link[name="Completed"i]
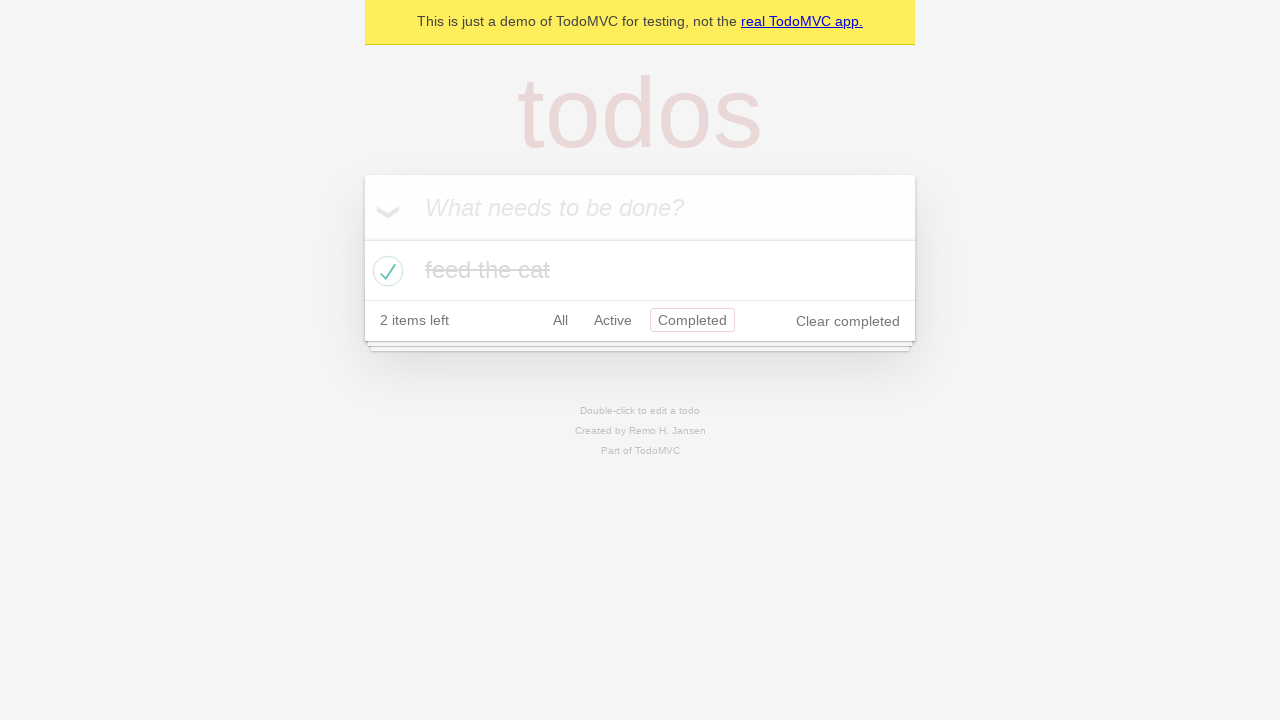

Navigated back to 'Active' filter view using browser back button
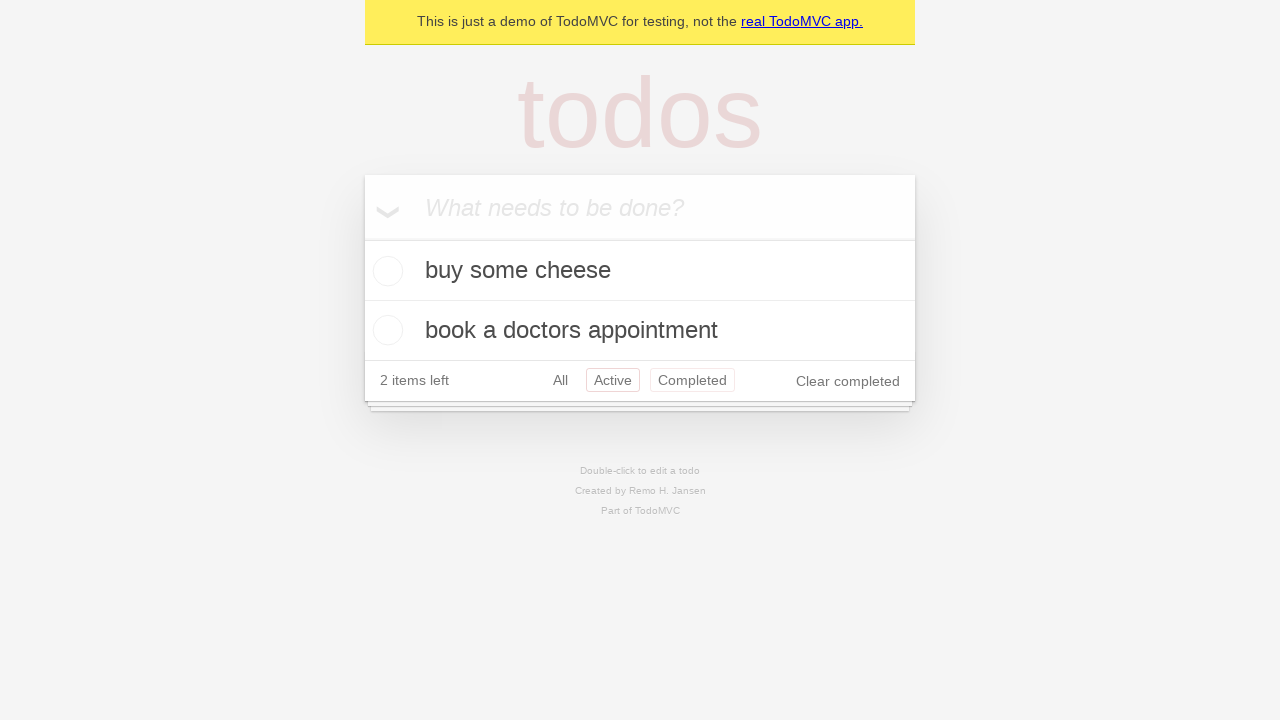

Navigated back to 'All' filter view using browser back button
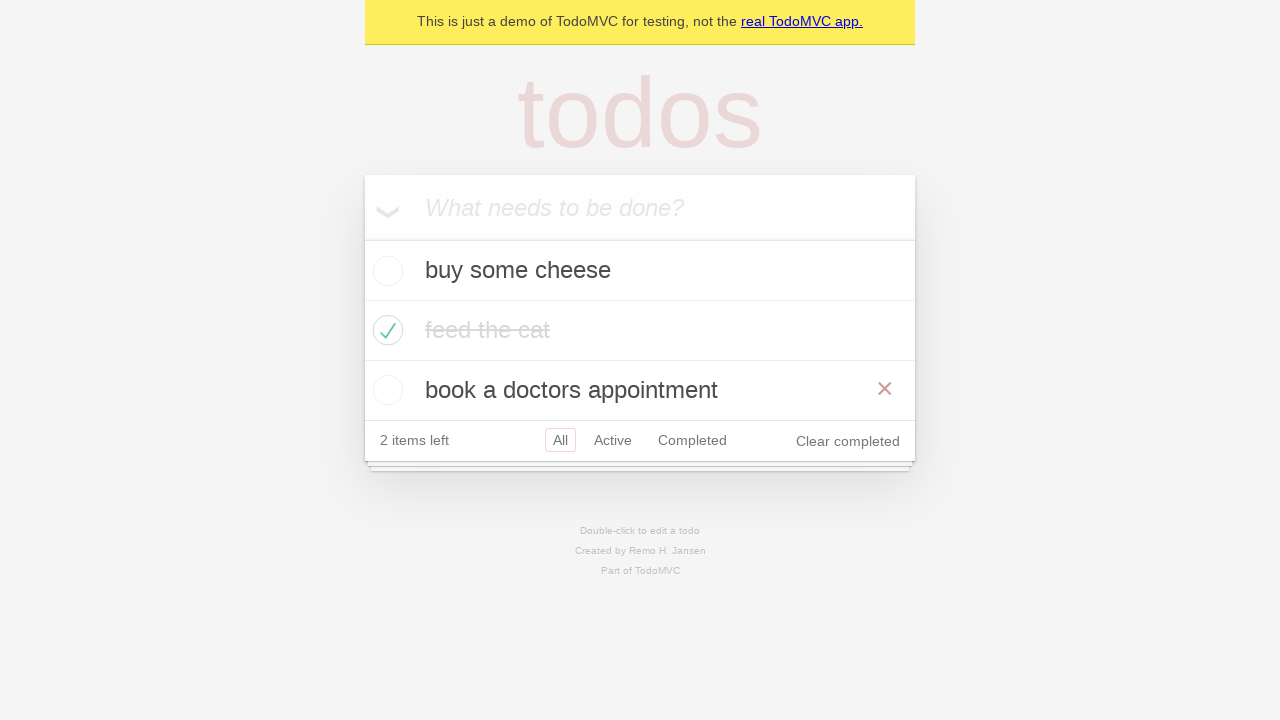

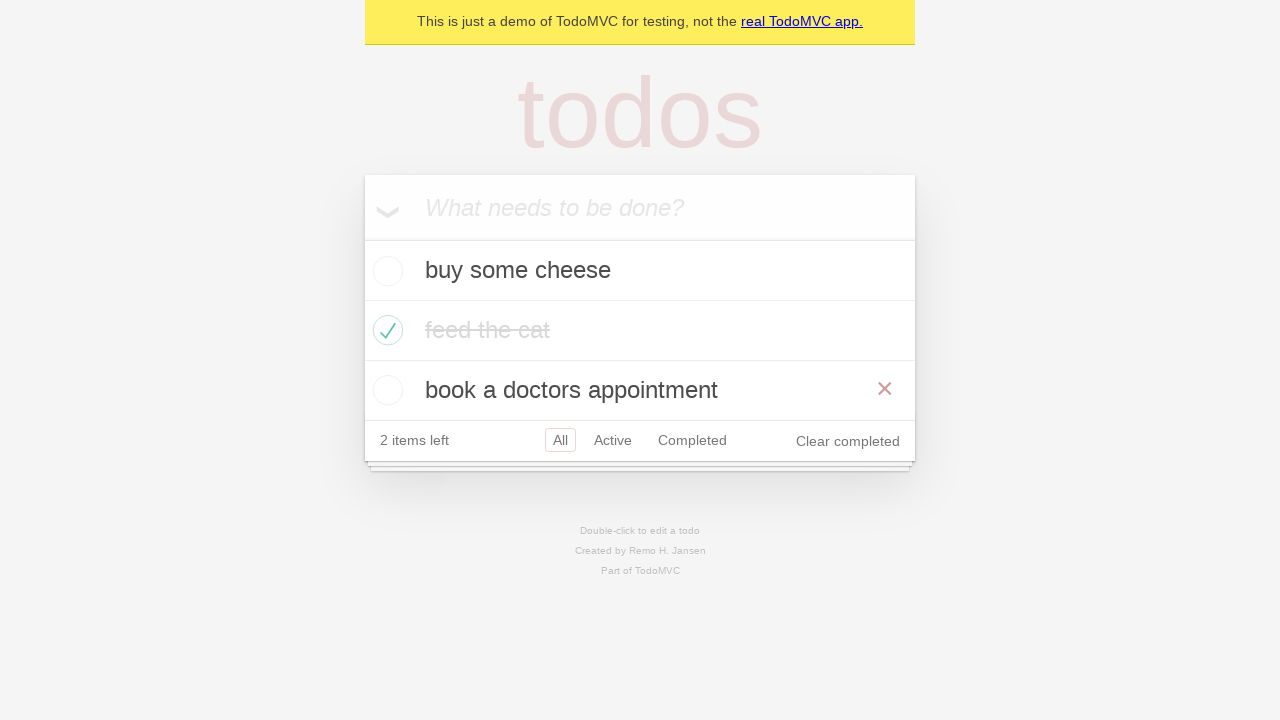